Tests dynamic loading where an element is rendered after a loading bar completes, clicks a start button, waits for the finish element to appear, and verifies the displayed text.

Starting URL: http://the-internet.herokuapp.com/dynamic_loading/2

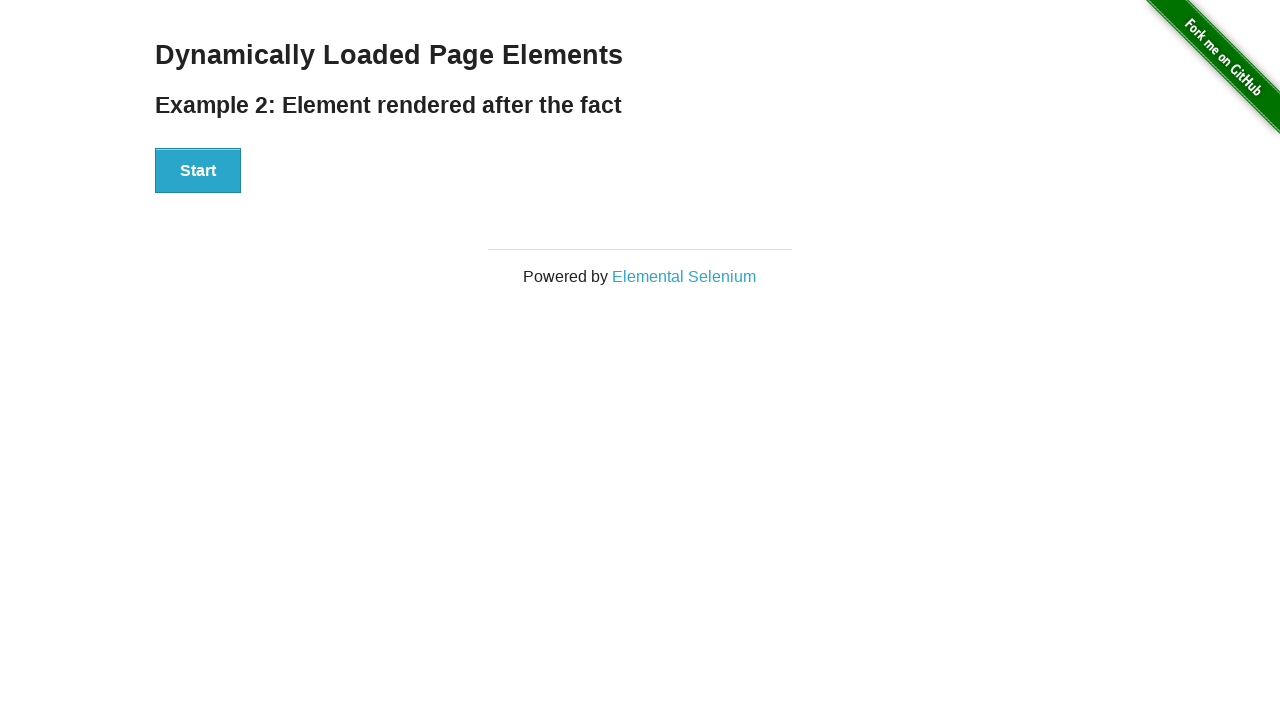

Clicked the Start button to initiate dynamic loading at (198, 171) on #start button
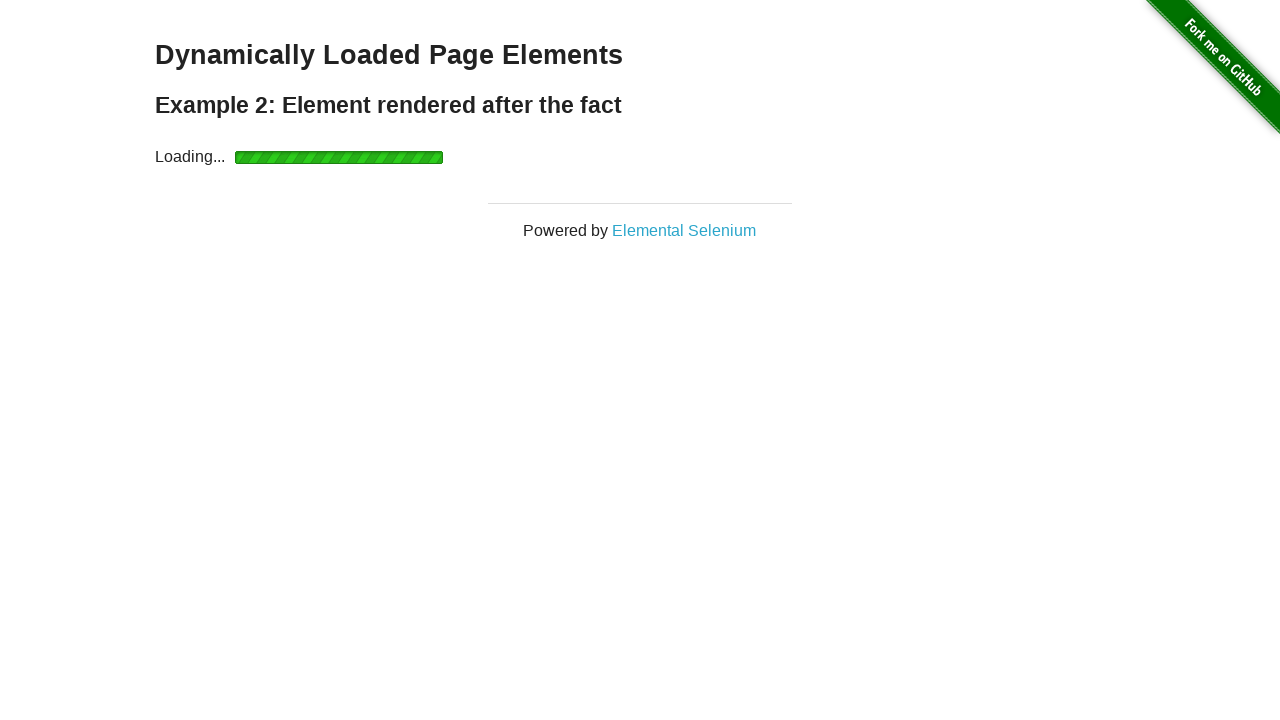

Waited for finish element to appear after loading bar completed
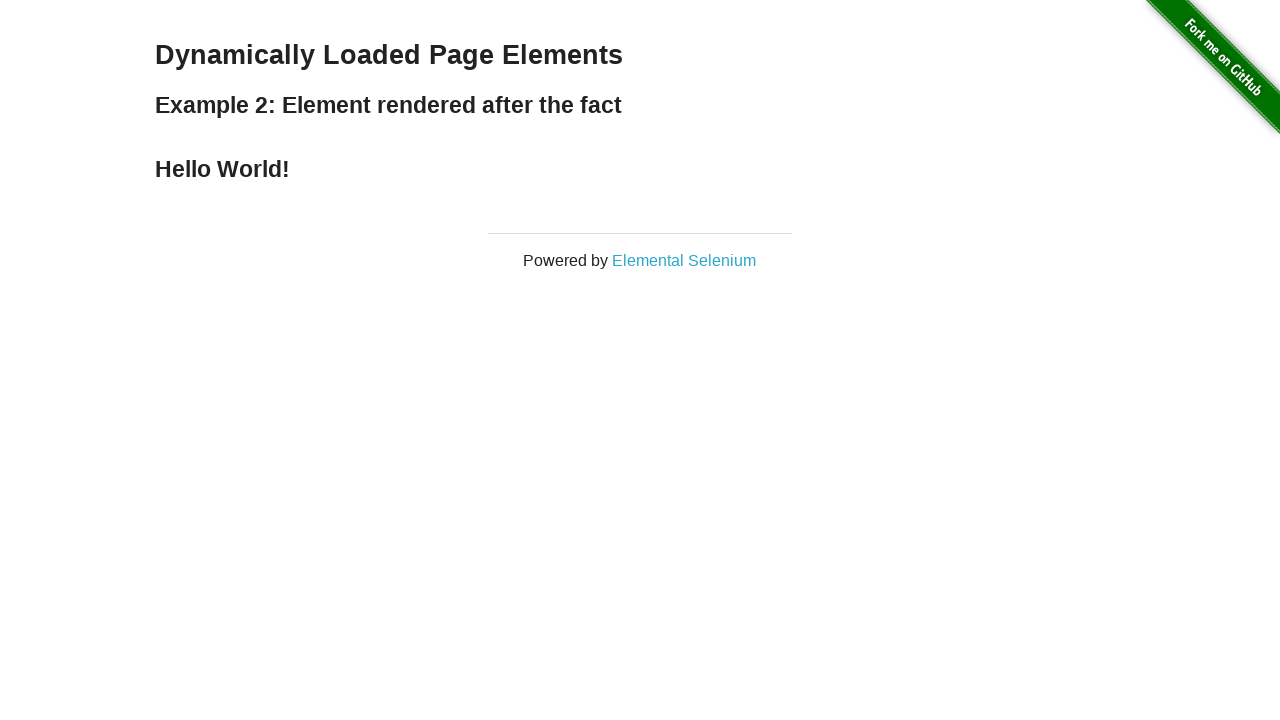

Verified that finish element displays 'Hello World!'
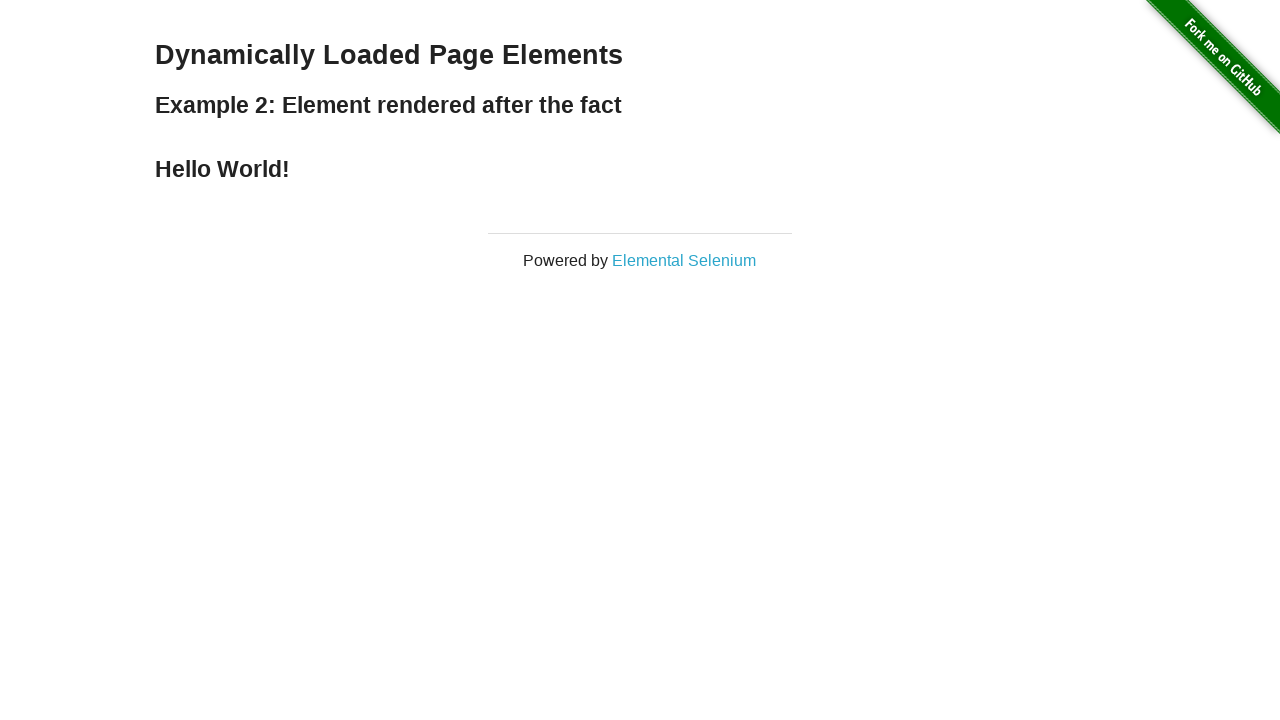

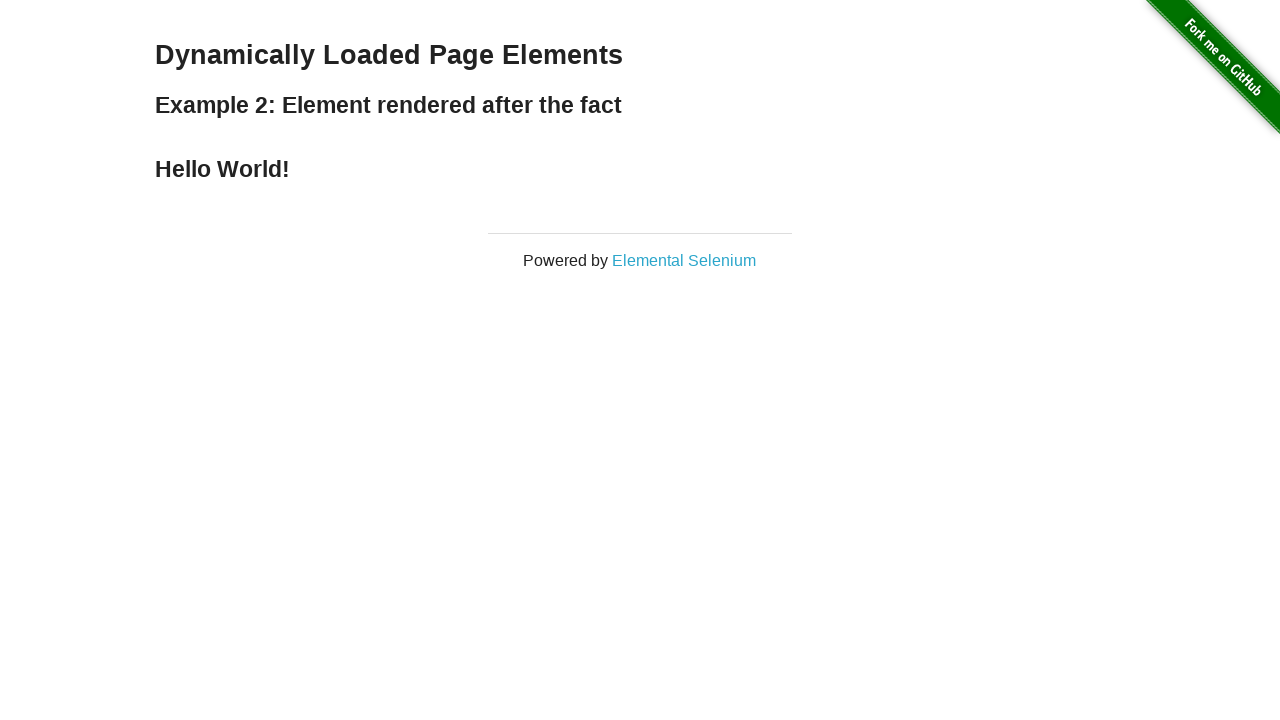